Navigates to an automation practice page and verifies that footer links are present and have href attributes

Starting URL: https://rahulshettyacademy.com/AutomationPractice/

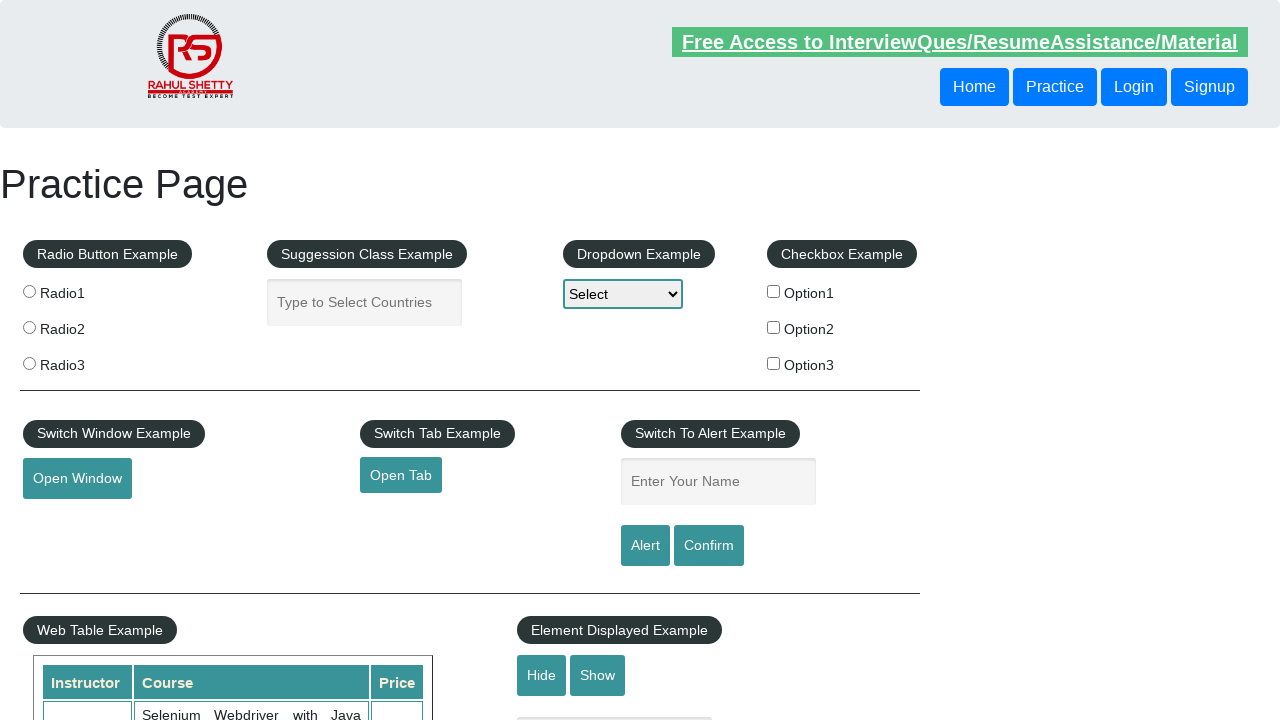

Navigated to automation practice page
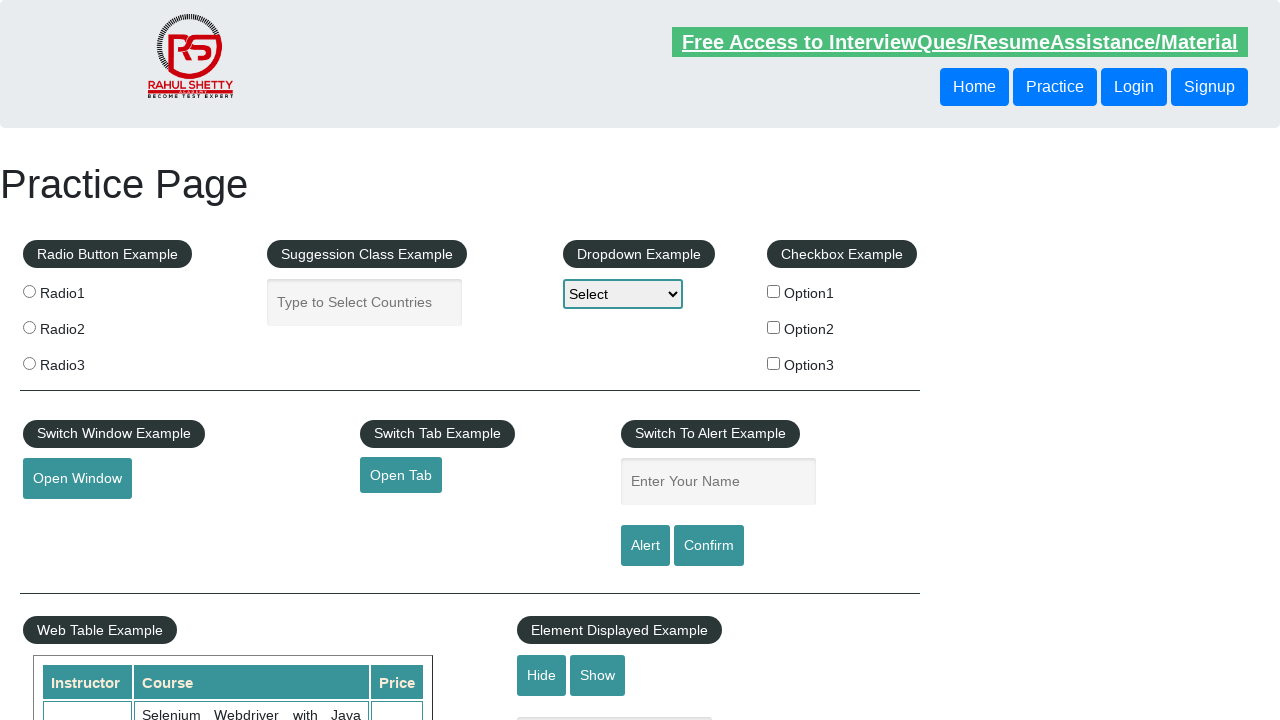

Footer links selector appeared on page
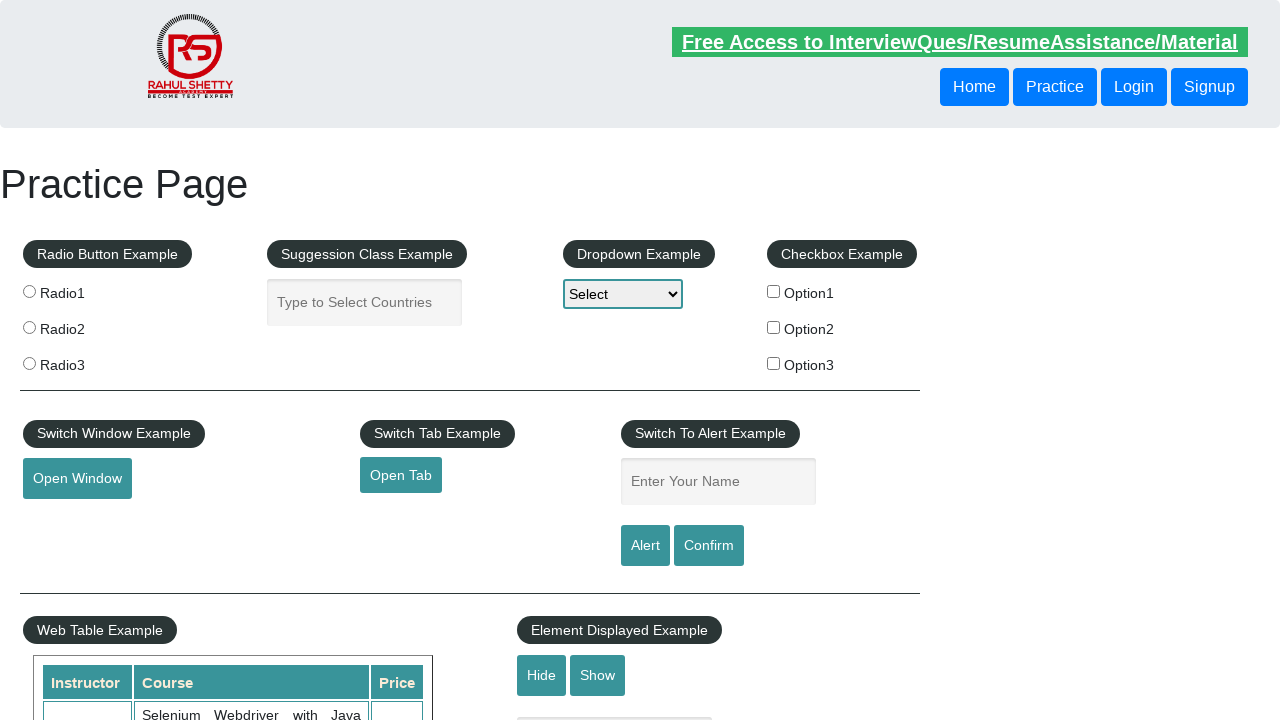

Located all footer links using selector 'li.gf-li a'
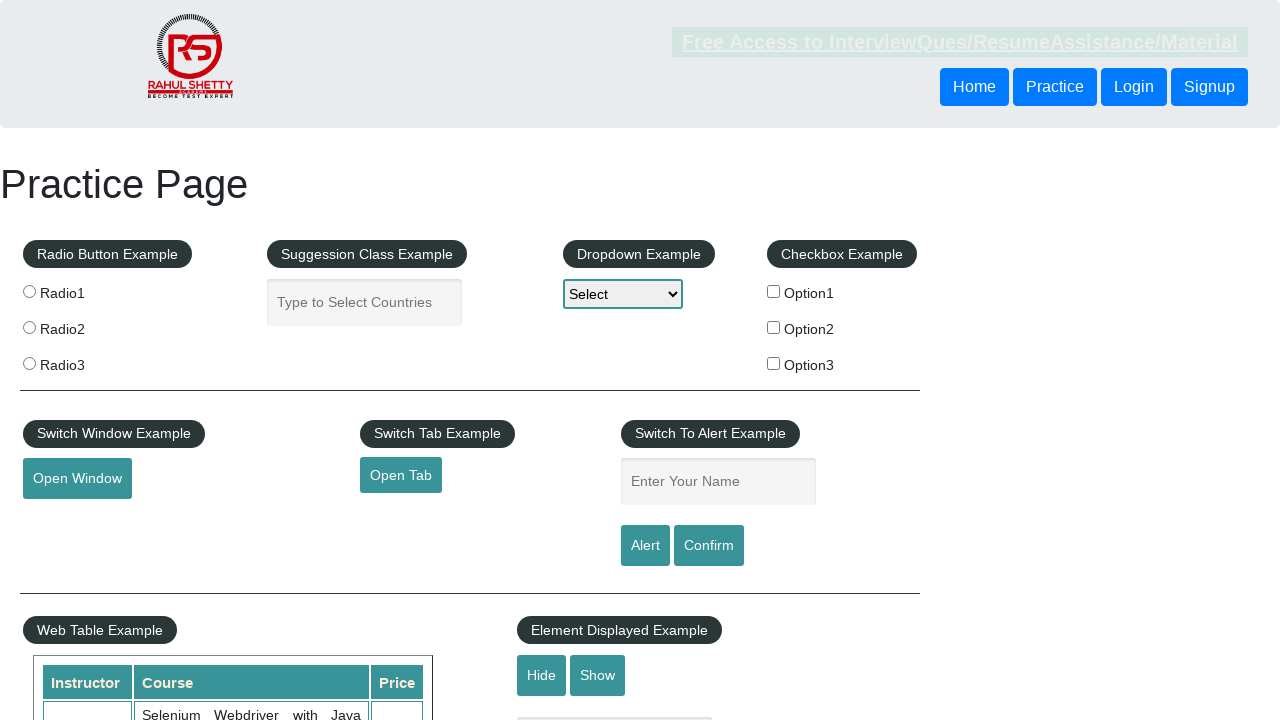

Verified that 20 footer links are present on the page
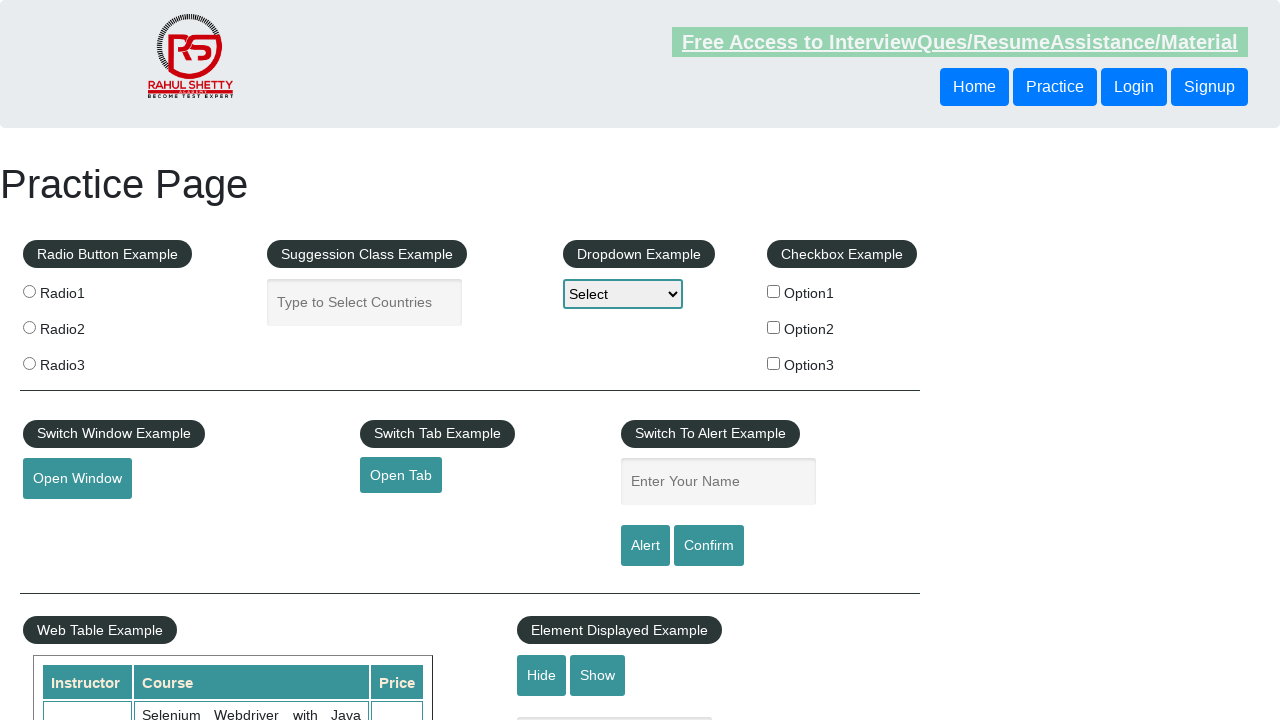

Retrieved href attribute from footer link 0: '#'
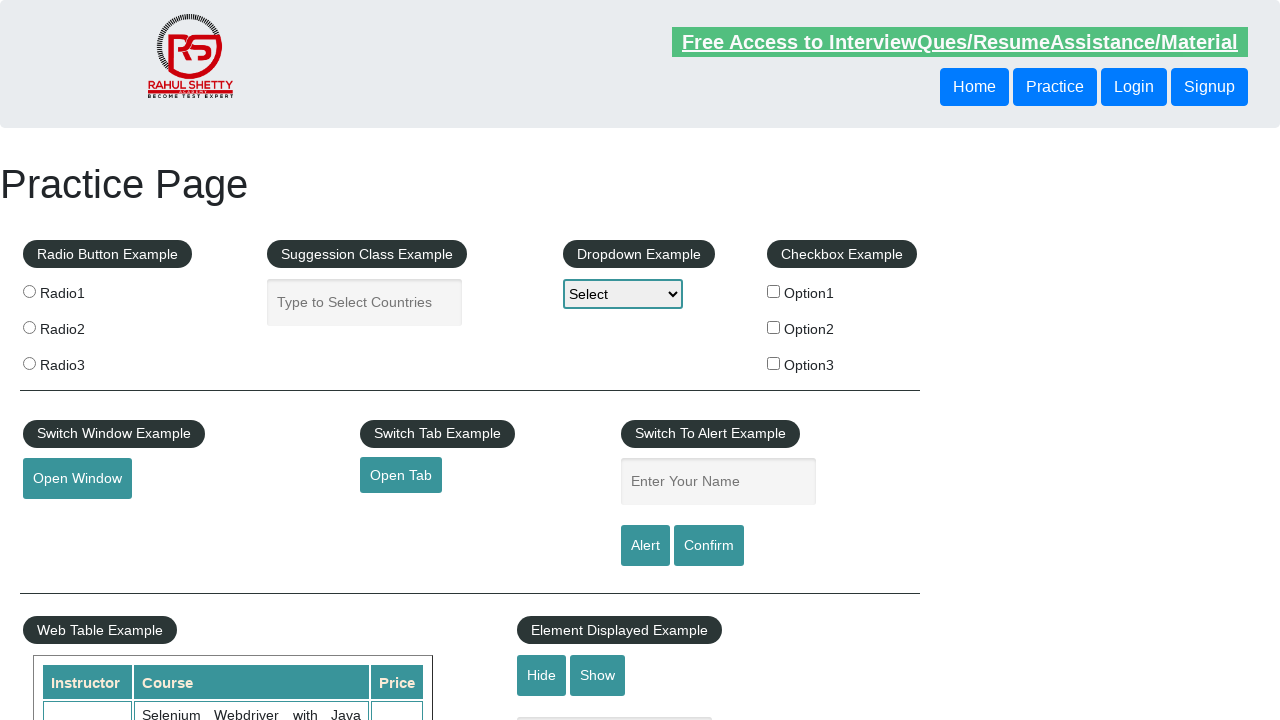

Verified footer link 0 has valid href attribute
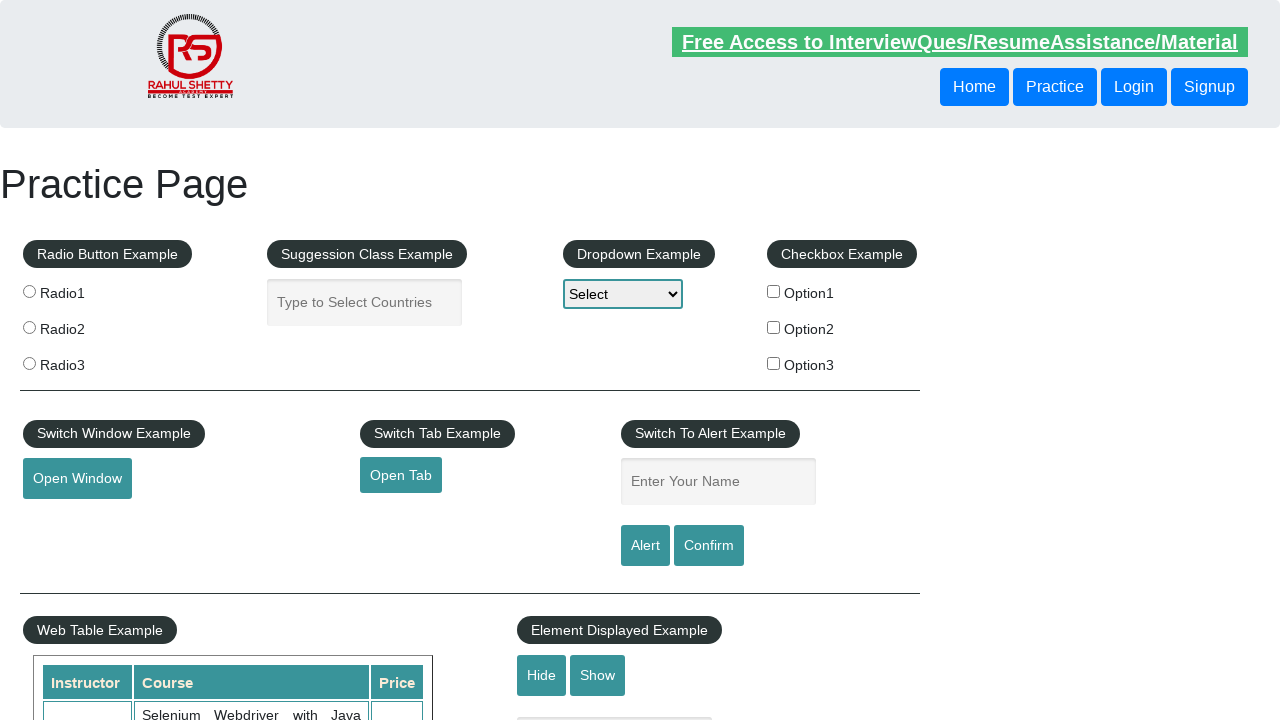

Retrieved href attribute from footer link 1: 'http://www.restapitutorial.com/'
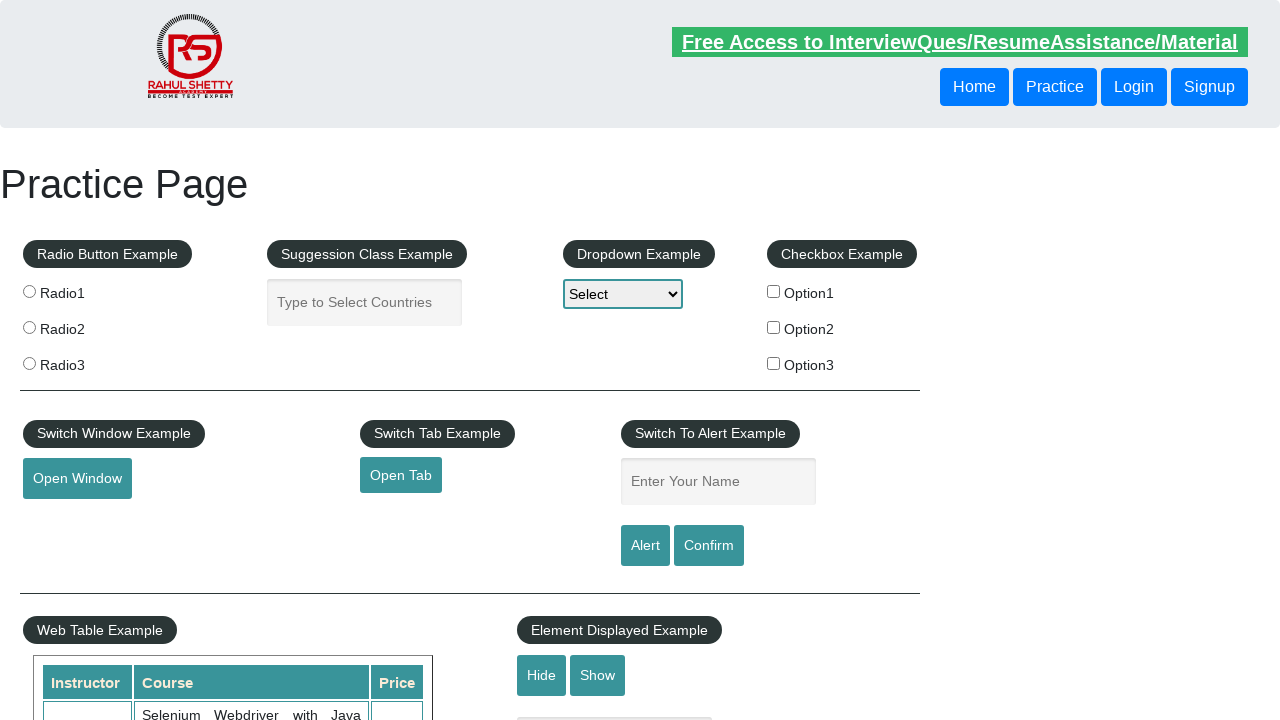

Verified footer link 1 has valid href attribute
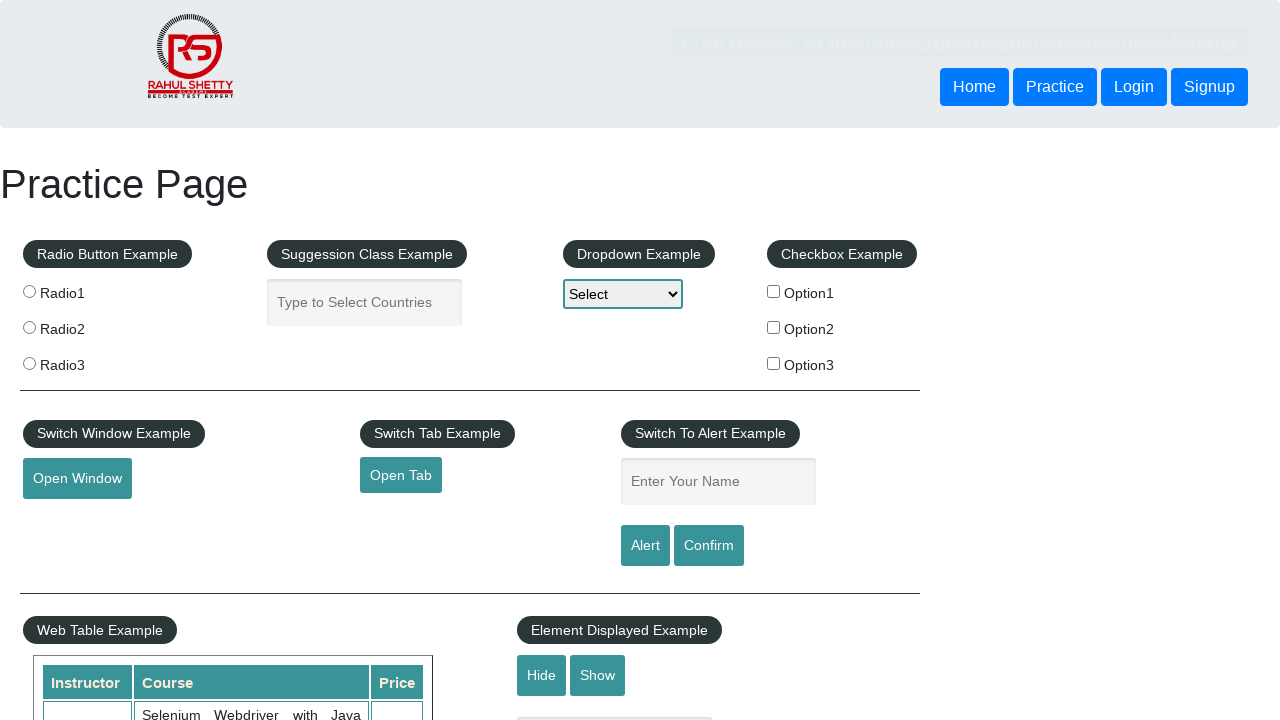

Retrieved href attribute from footer link 2: 'https://www.soapui.org/'
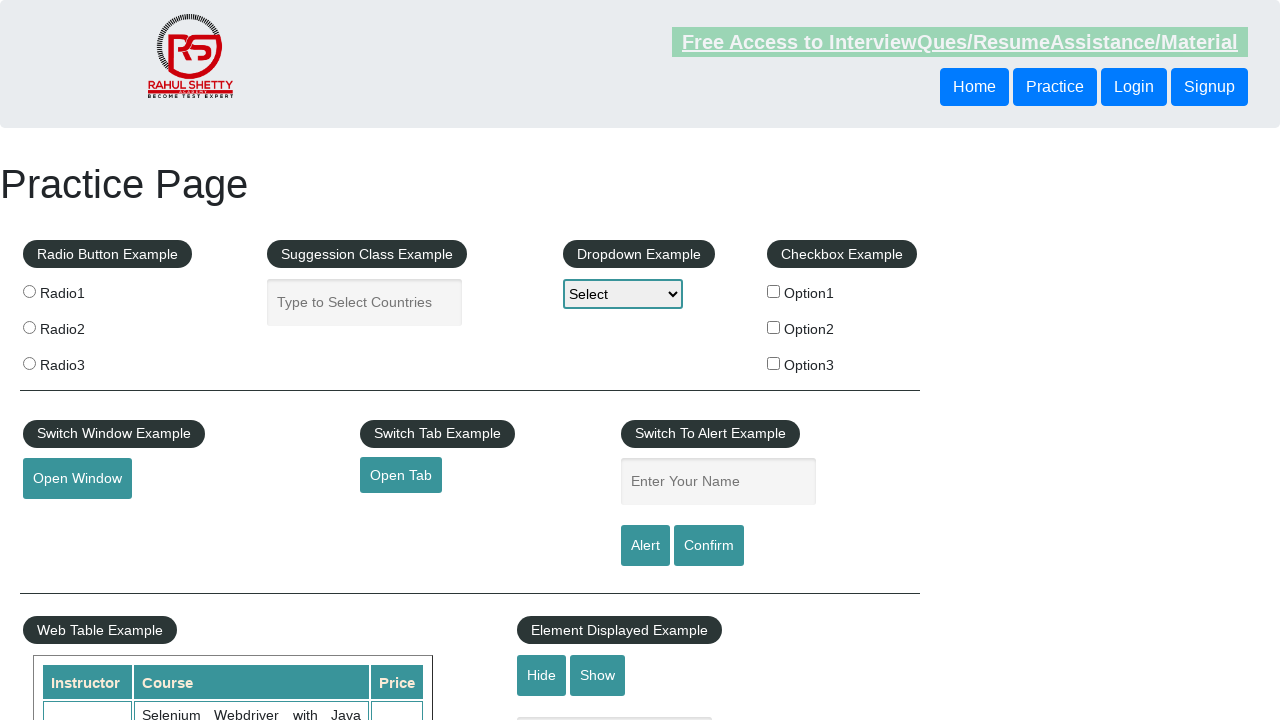

Verified footer link 2 has valid href attribute
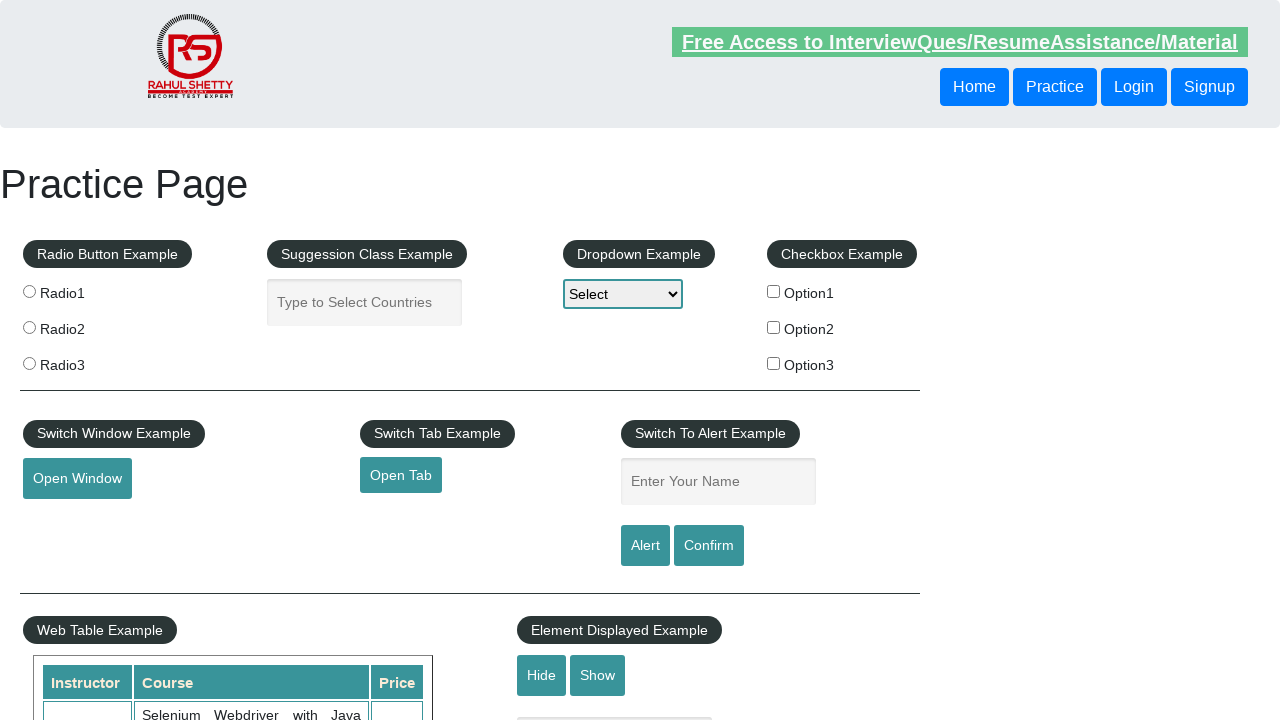

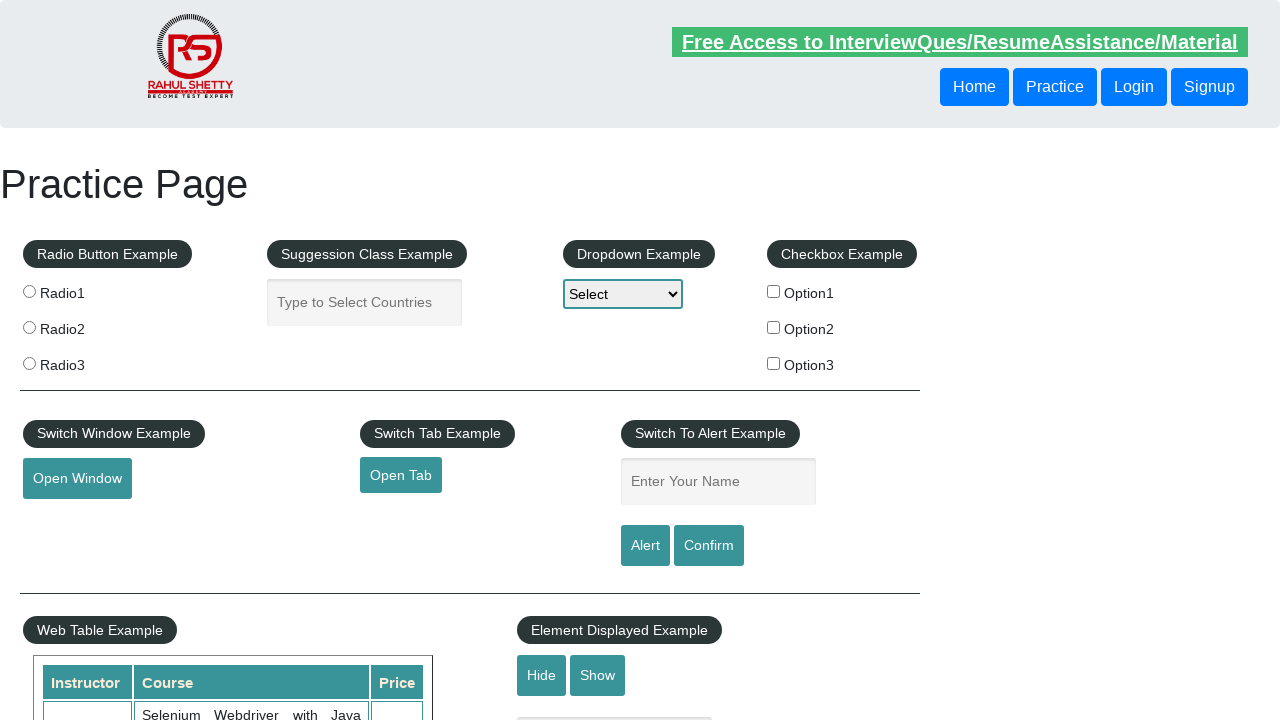